Tests double-click functionality on a button and verifies the resulting text change

Starting URL: https://automationfc.github.io/basic-form/index.html

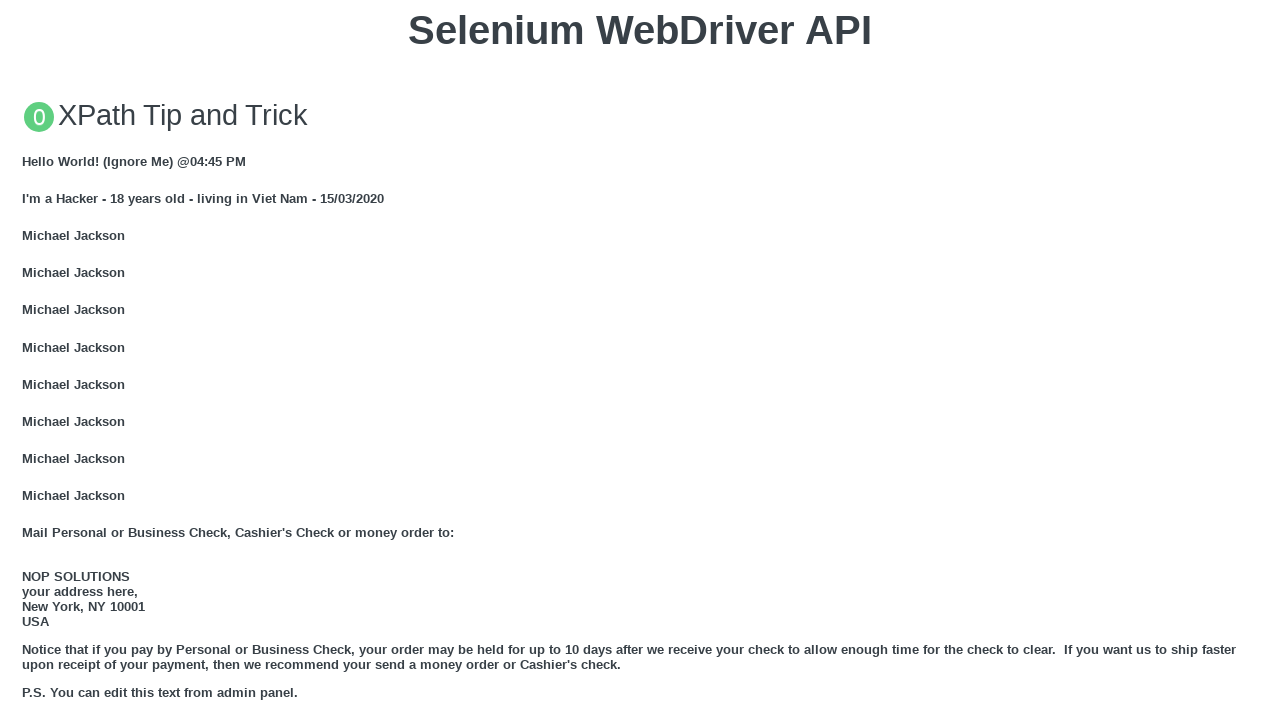

Scrolled double-click button into view
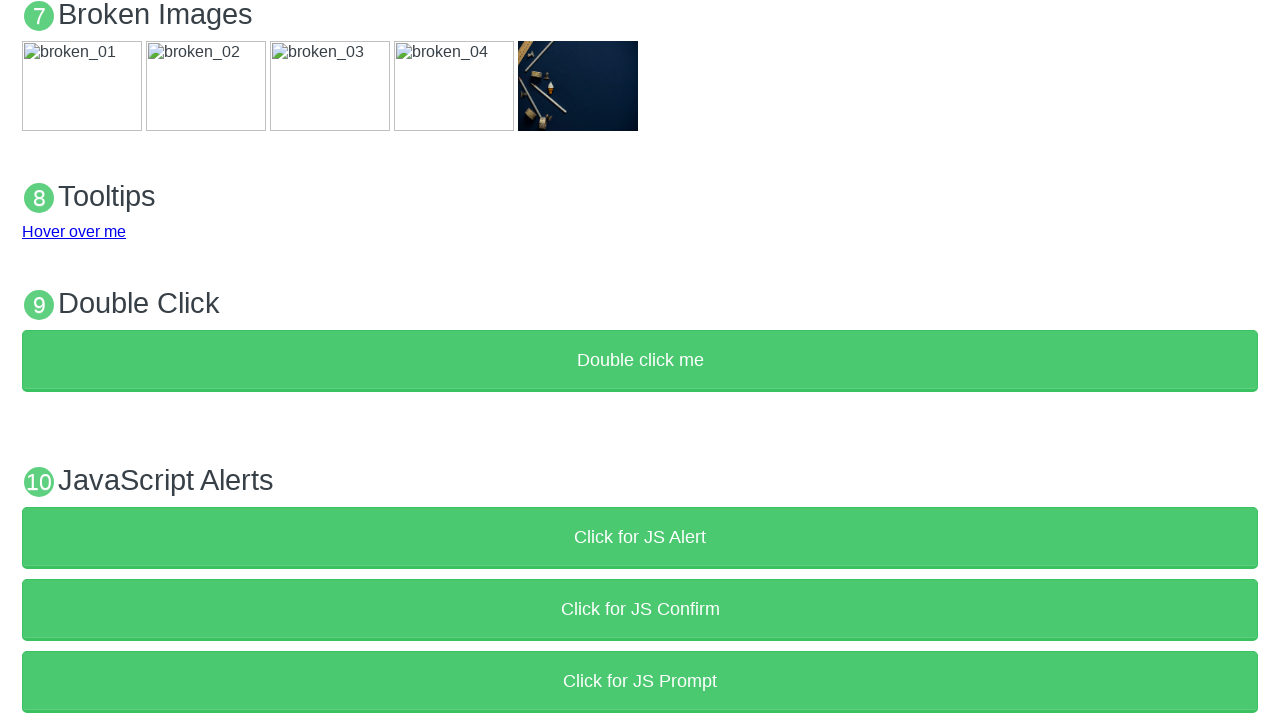

Double-clicked the 'Double click me' button at (640, 361) on xpath=//button[text()='Double click me']
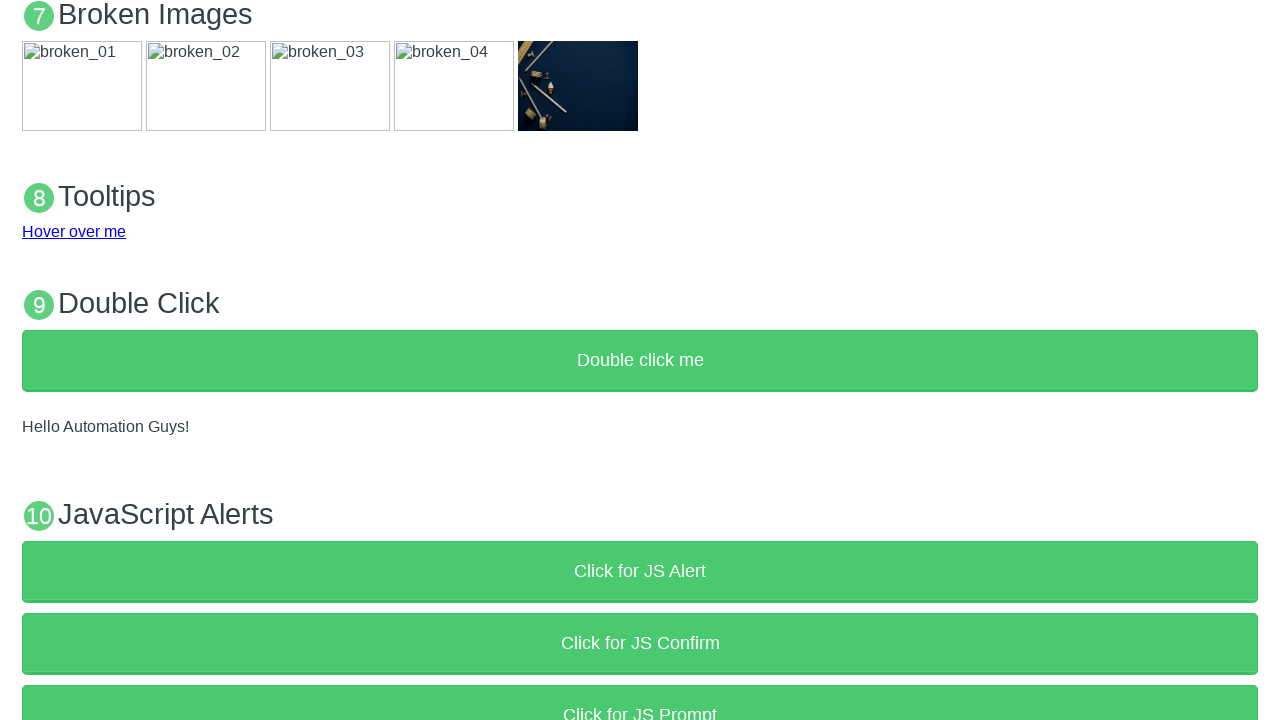

Retrieved text content from demo paragraph
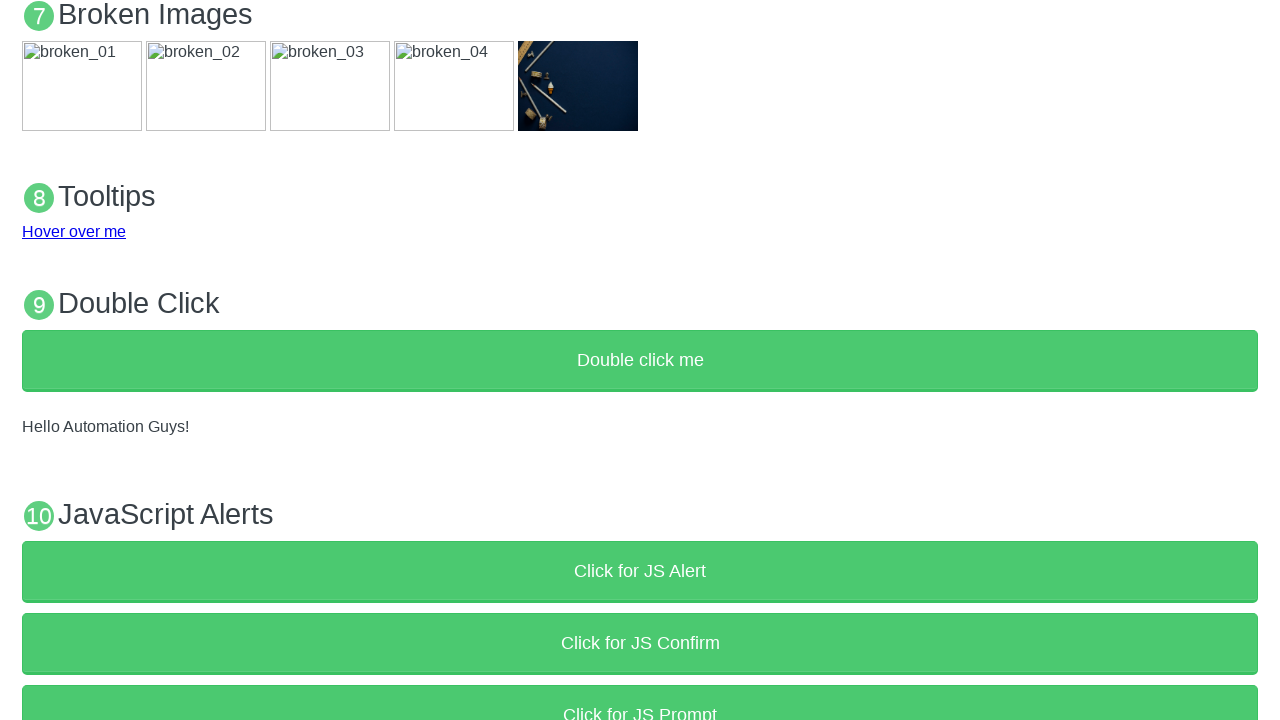

Verified demo text changed to 'Hello Automation Guys!' after double-click
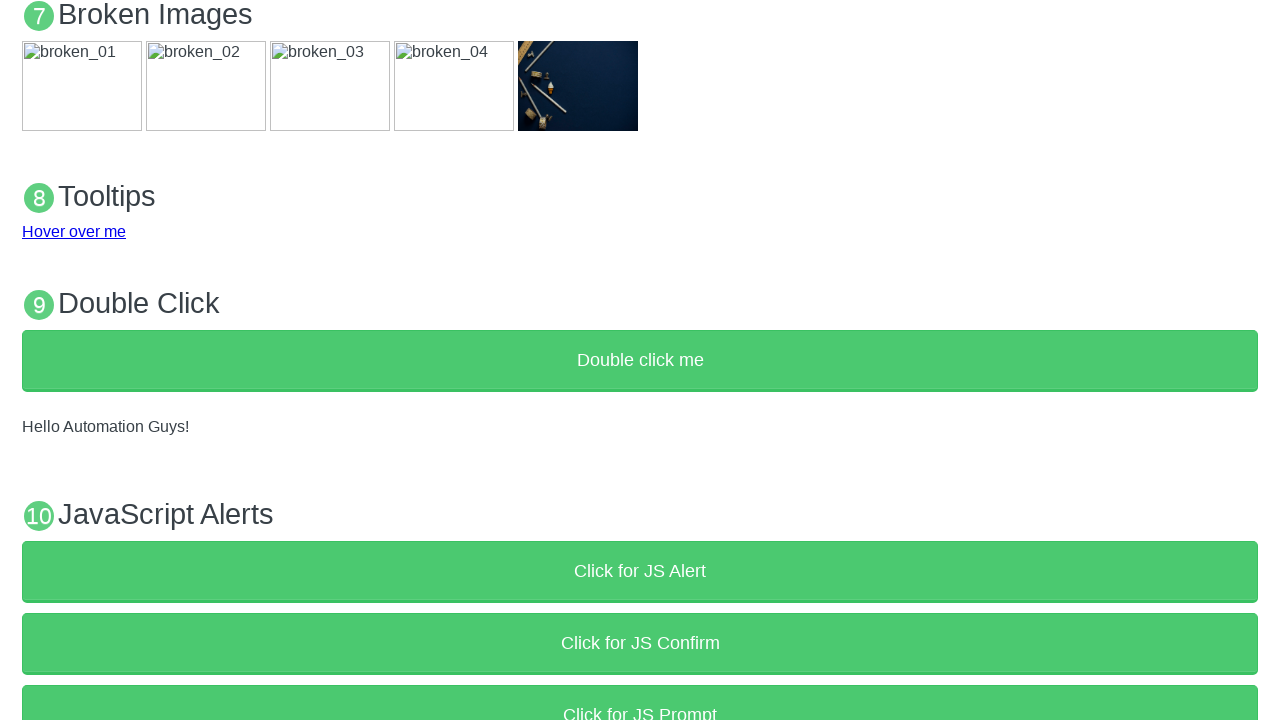

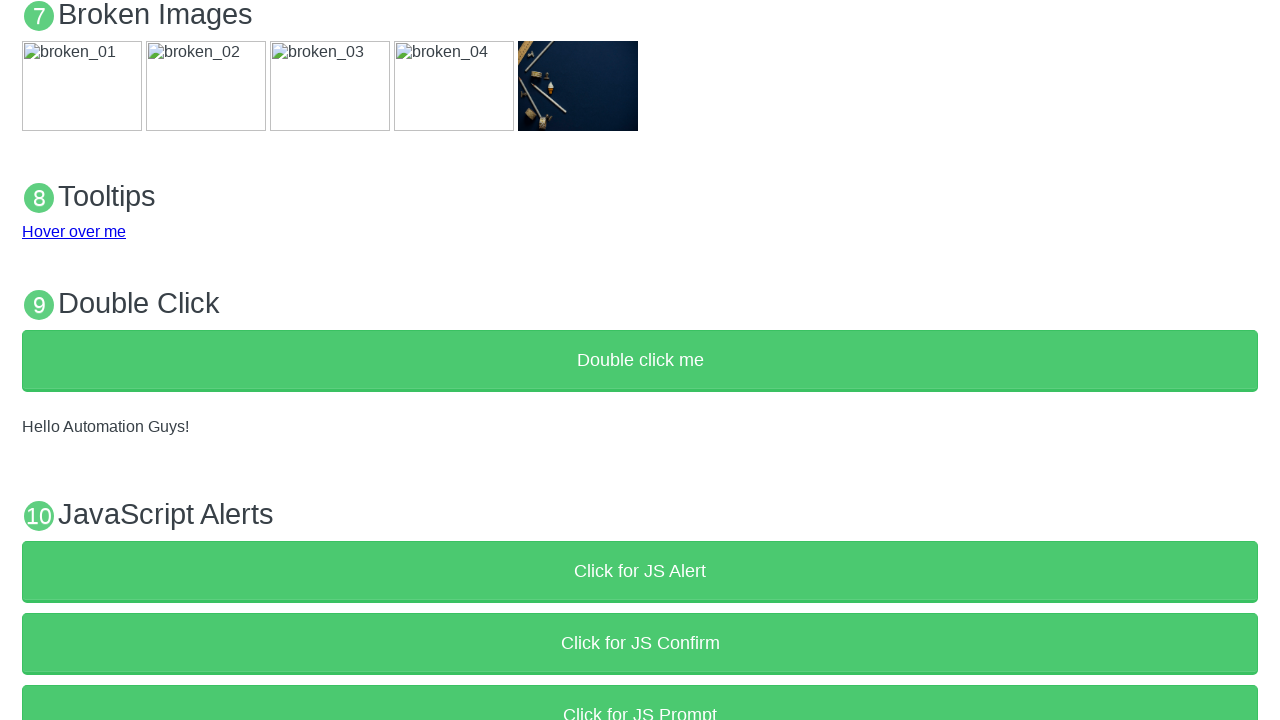